Tests adding multiple todo items to the list by filling the input field and pressing Enter for each item

Starting URL: https://demo.playwright.dev/todomvc

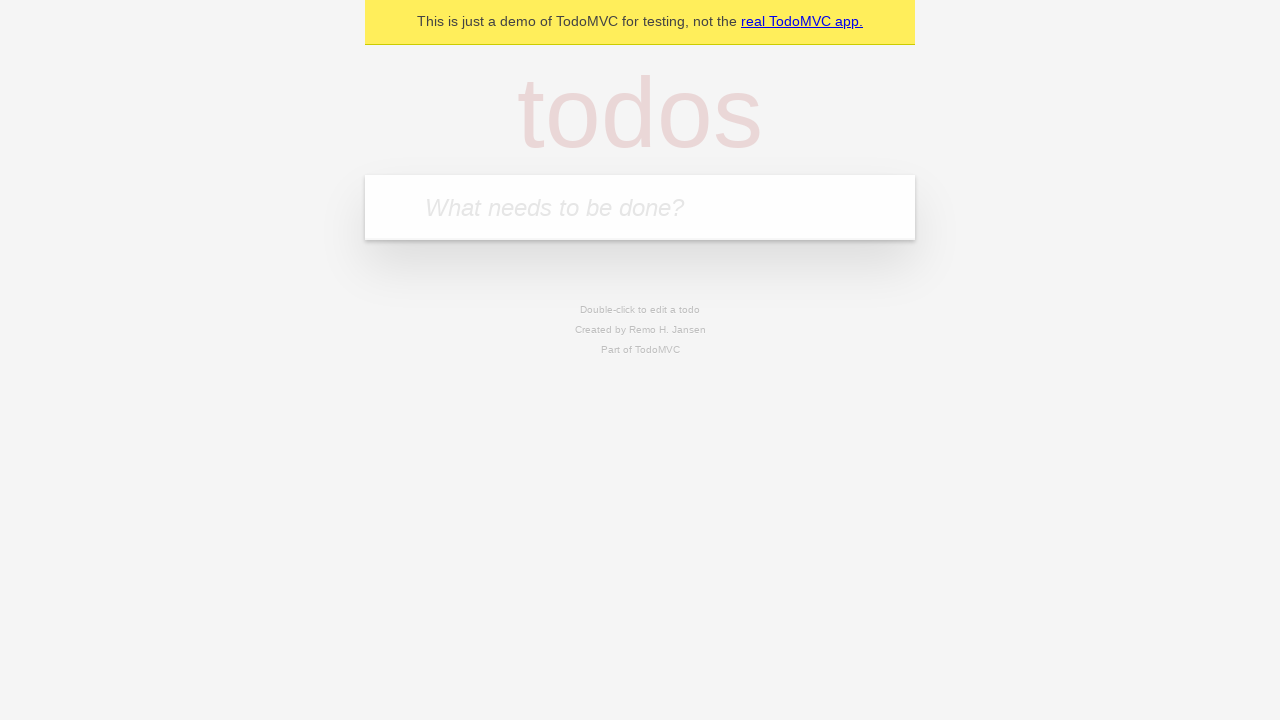

Filled input field with first todo item 'buy some cheese' on internal:attr=[placeholder="What needs to be done?"i]
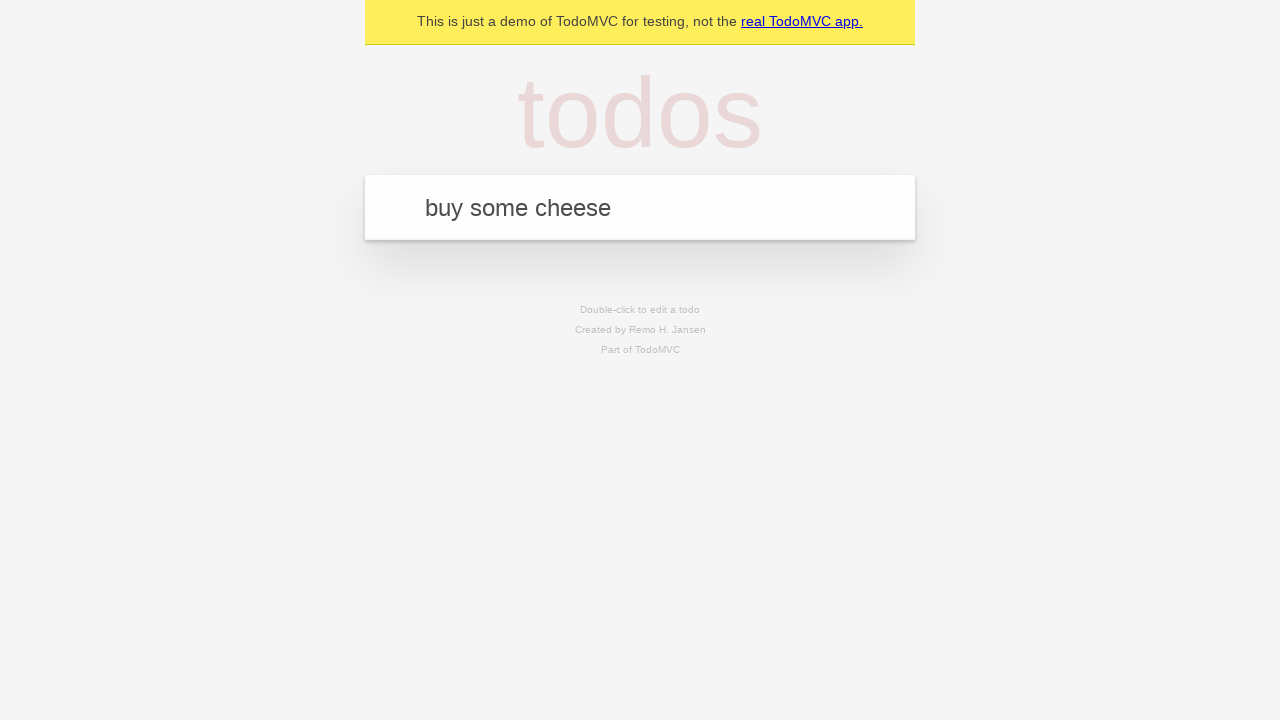

Pressed Enter to add first todo item on internal:attr=[placeholder="What needs to be done?"i]
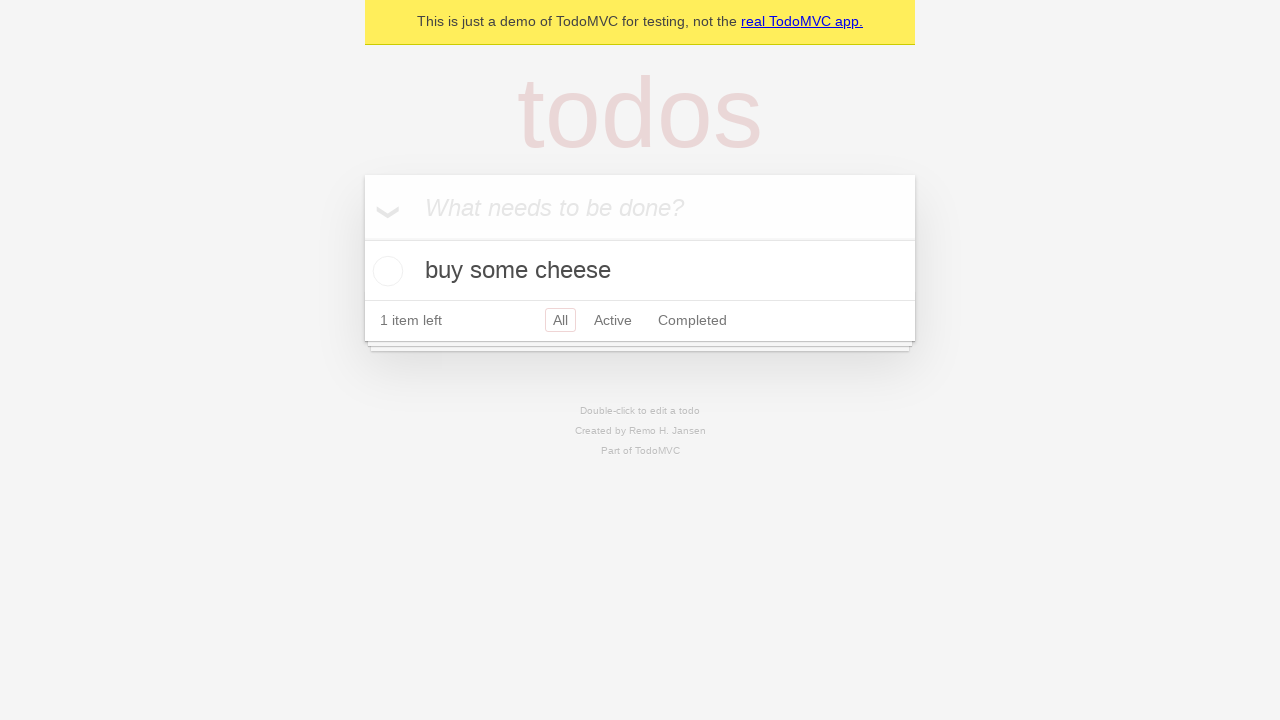

First todo item appeared in the list
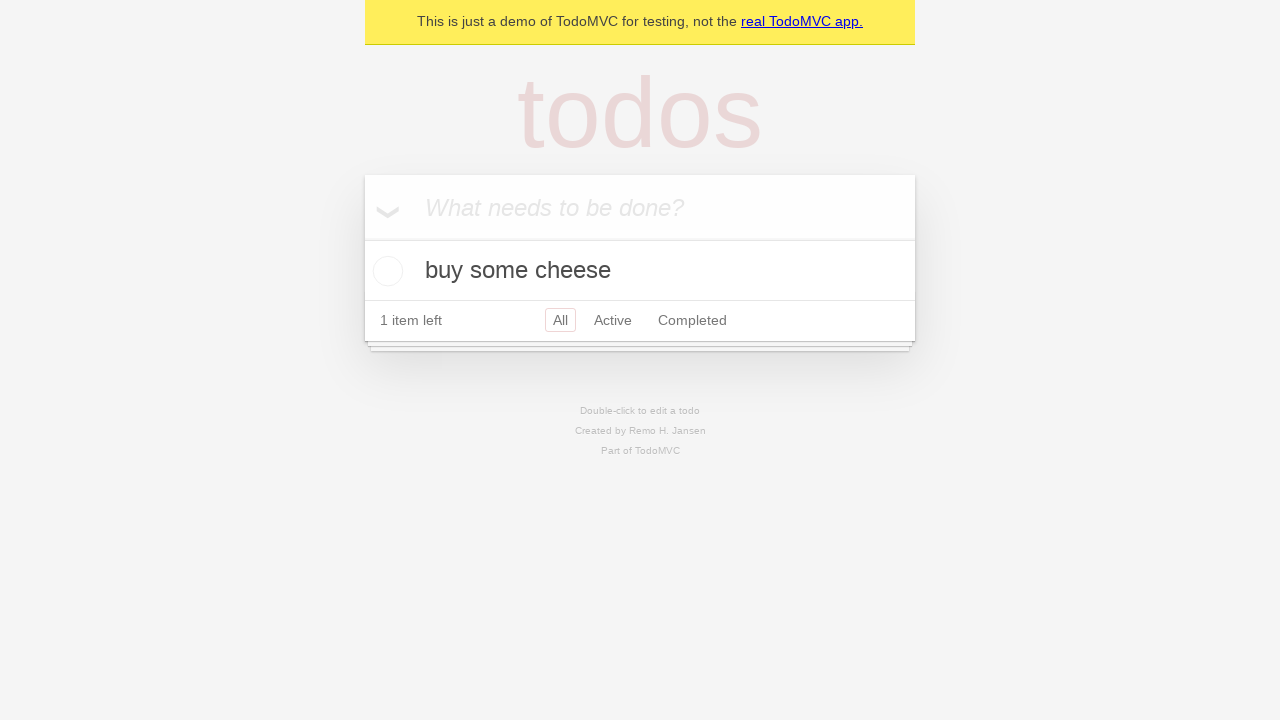

Filled input field with second todo item 'feed the cat' on internal:attr=[placeholder="What needs to be done?"i]
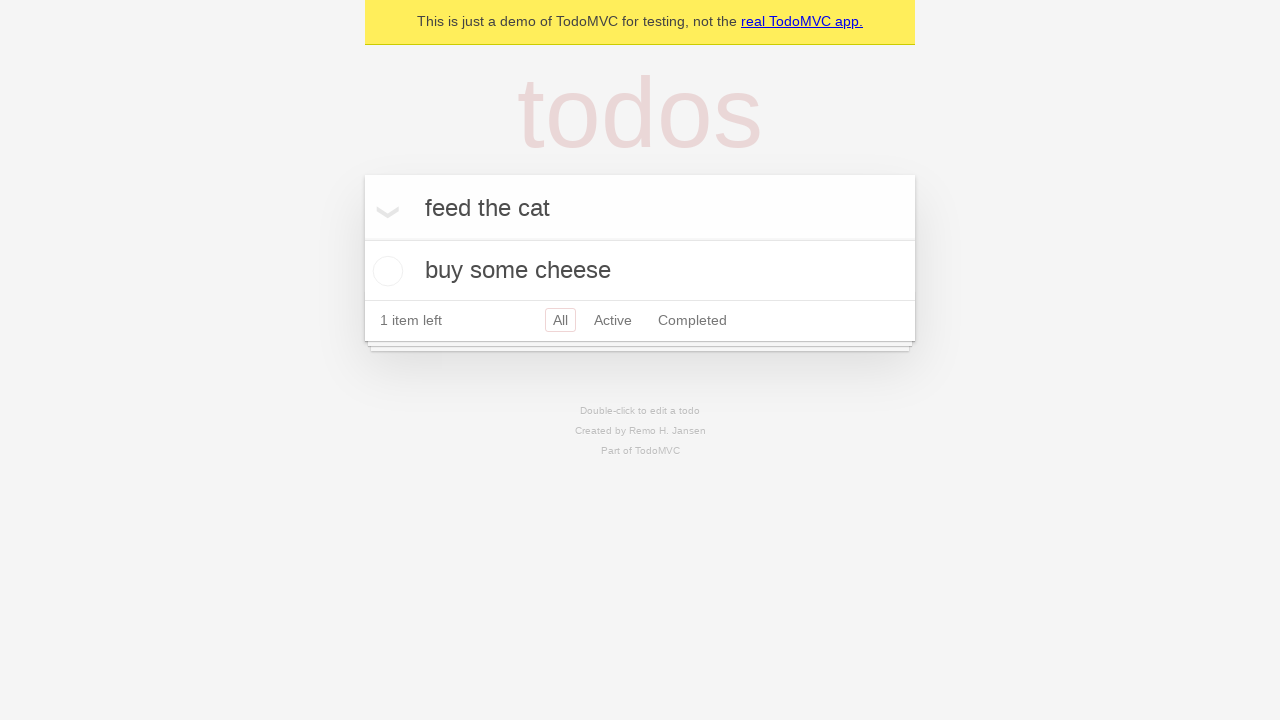

Pressed Enter to add second todo item on internal:attr=[placeholder="What needs to be done?"i]
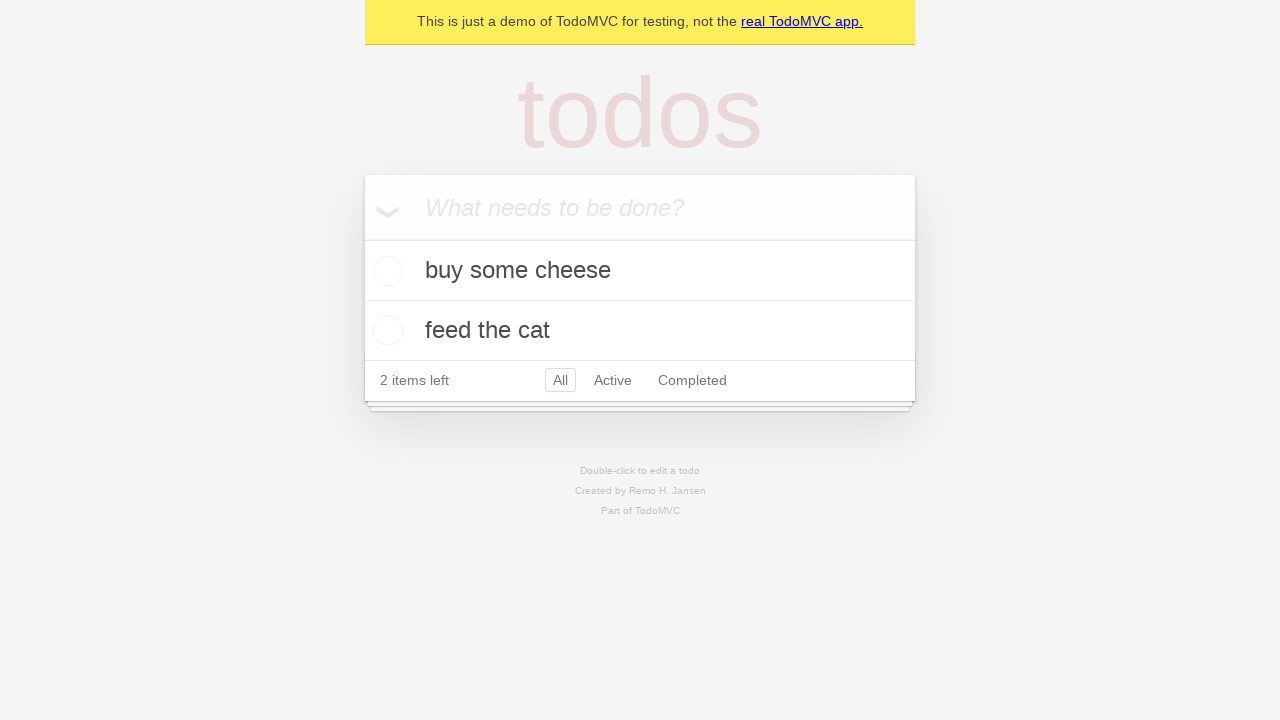

Filled input field with third todo item 'book a doctors appointment' on internal:attr=[placeholder="What needs to be done?"i]
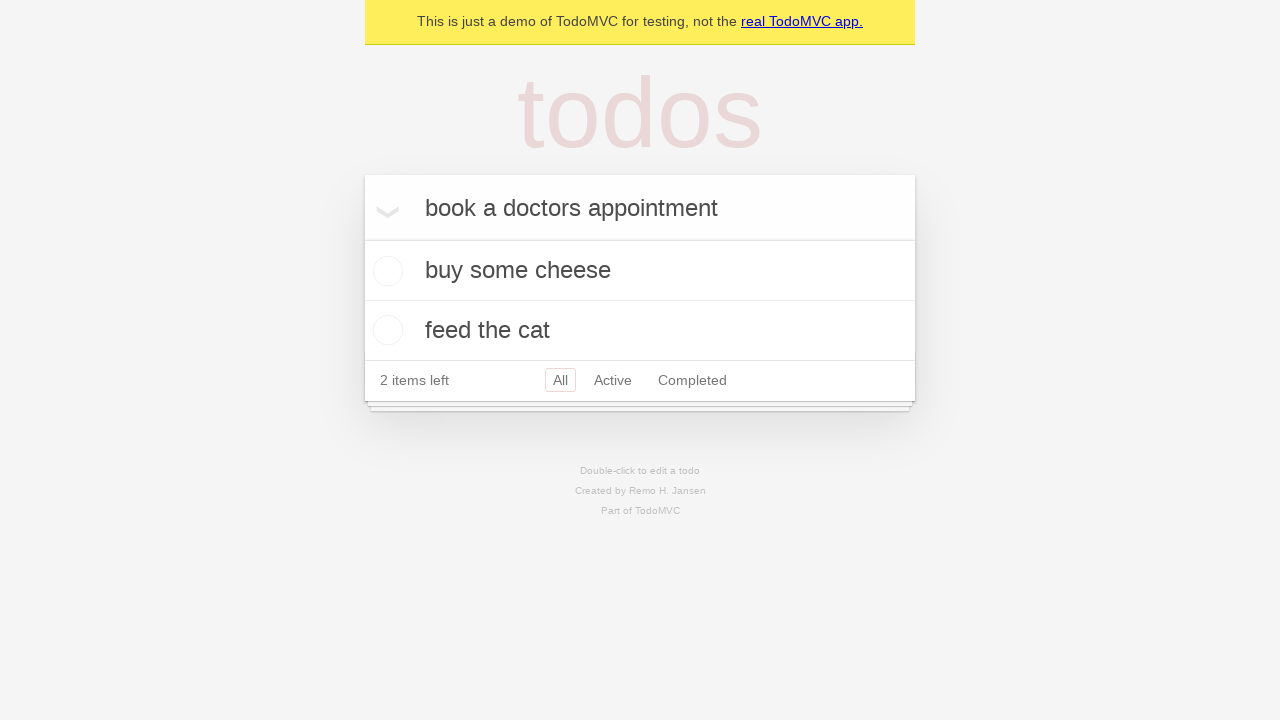

Pressed Enter to add third todo item on internal:attr=[placeholder="What needs to be done?"i]
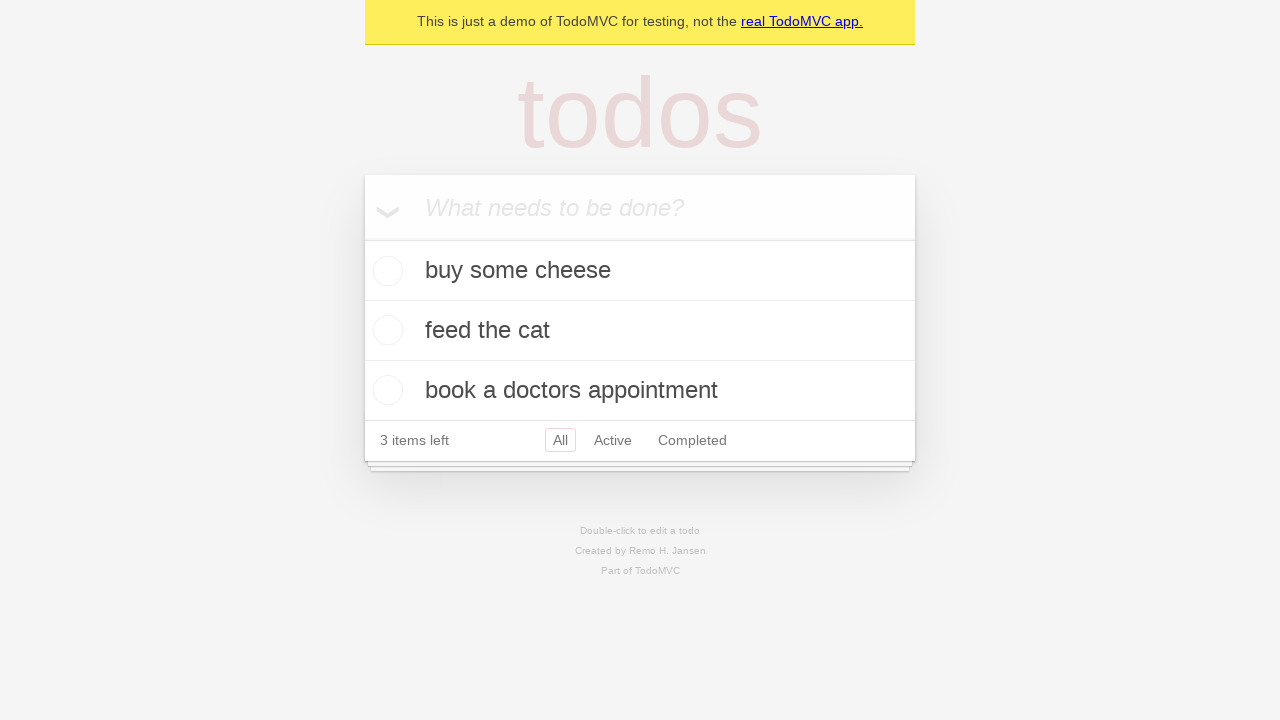

All three todo items successfully stored in localStorage
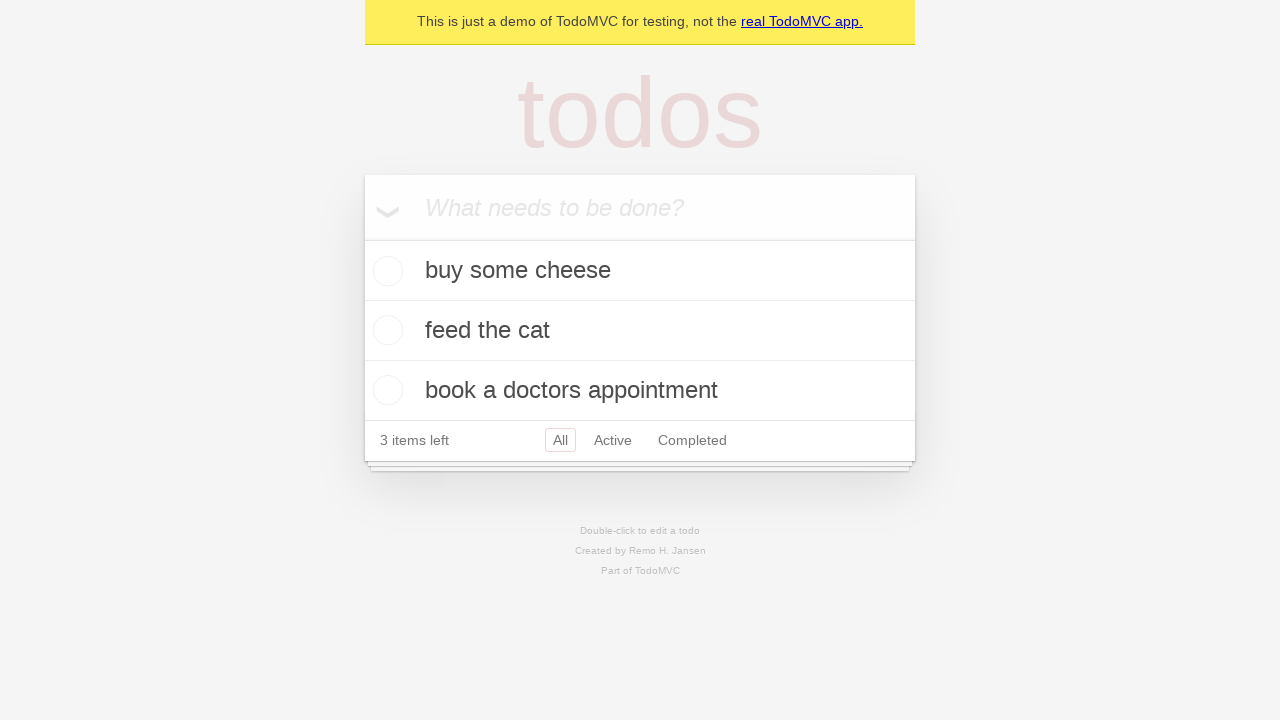

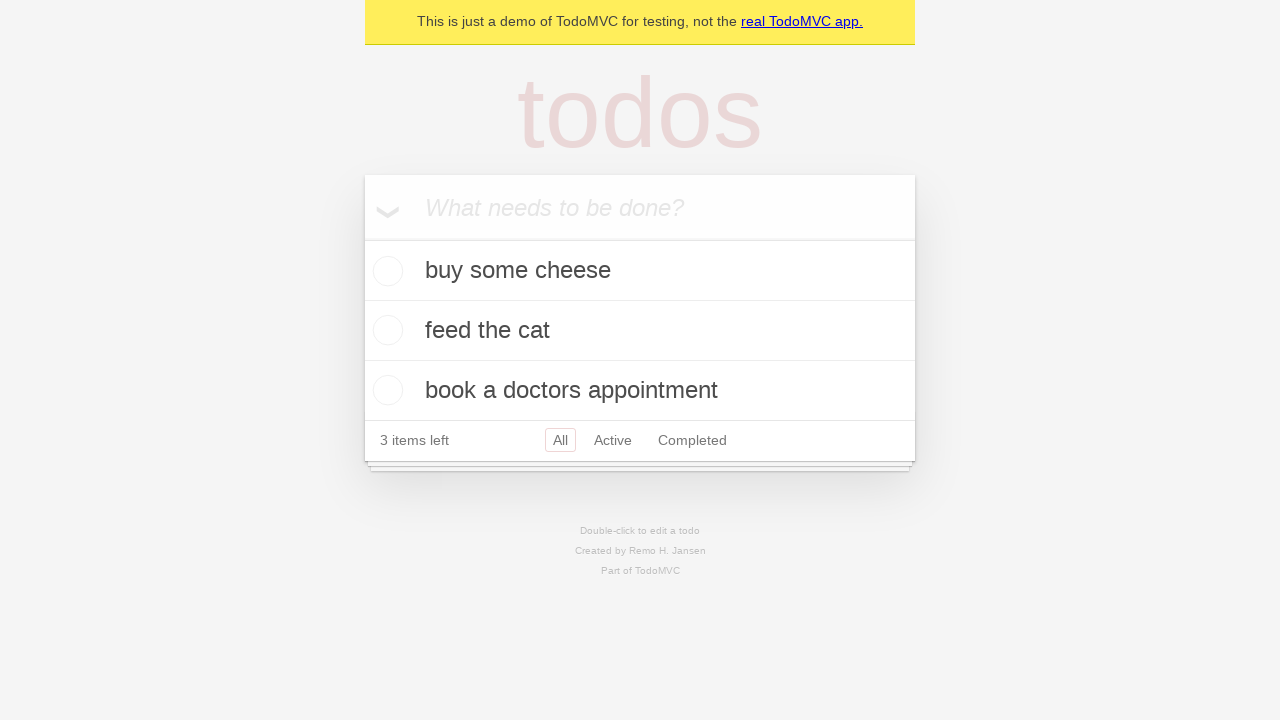